Tests different click actions including double-click and right-click on buttons

Starting URL: https://demoqa.com/buttons

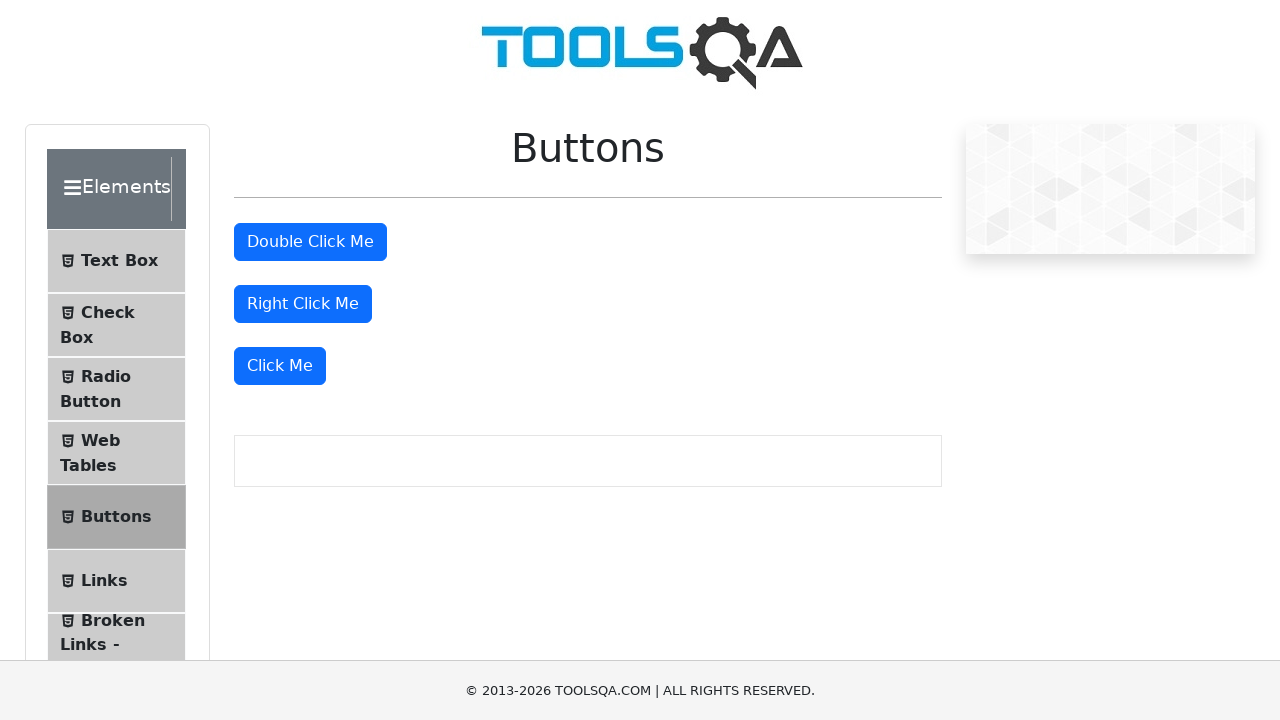

Double-clicked the double click button at (310, 242) on #doubleClickBtn
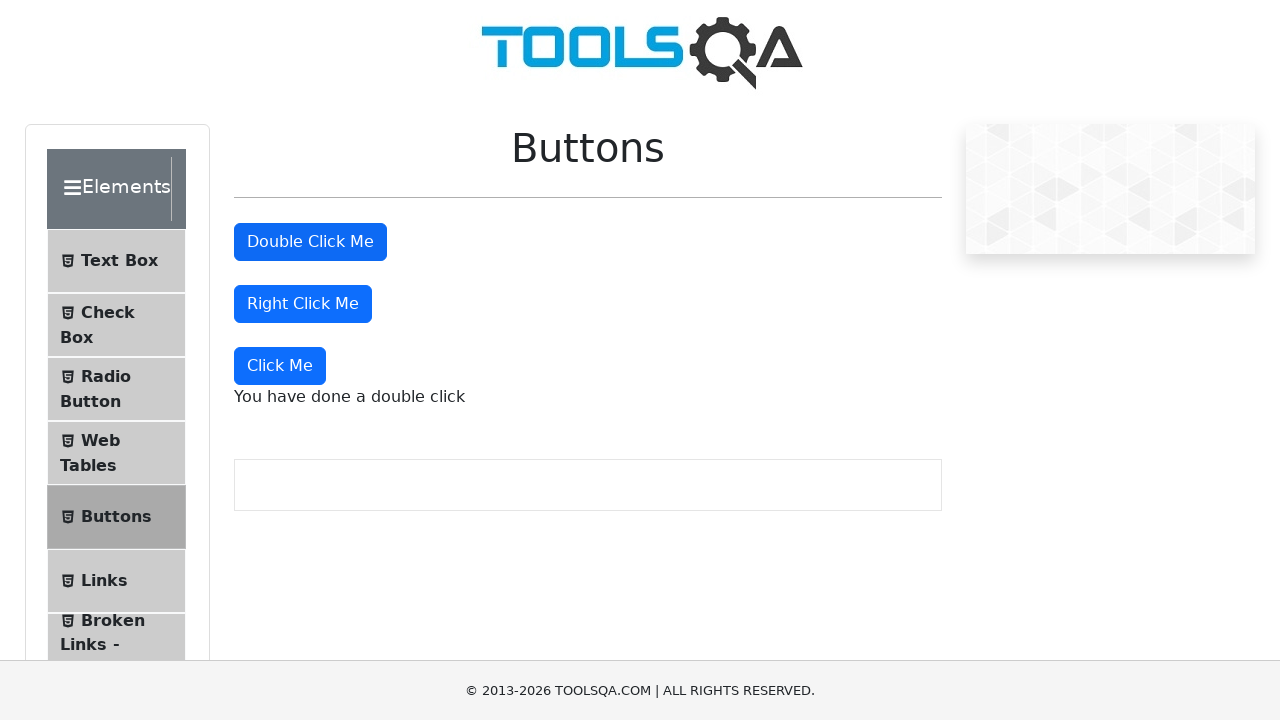

Right-clicked the right click button at (303, 304) on #rightClickBtn
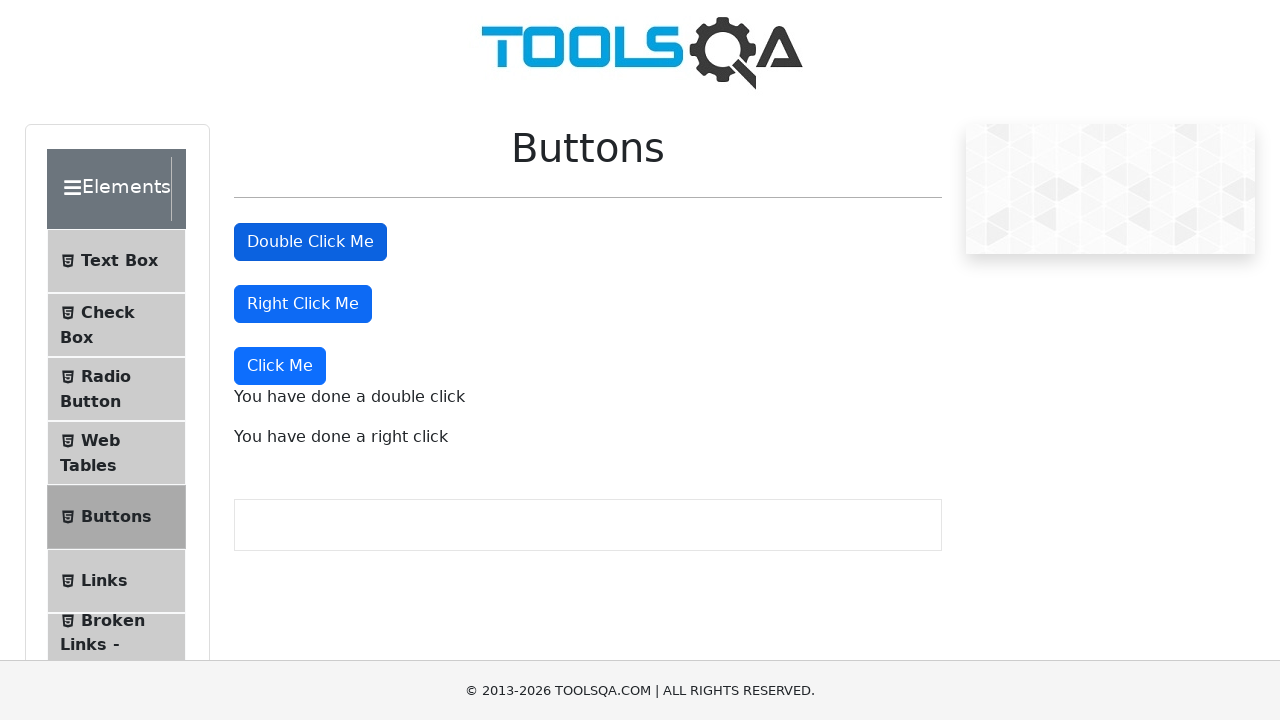

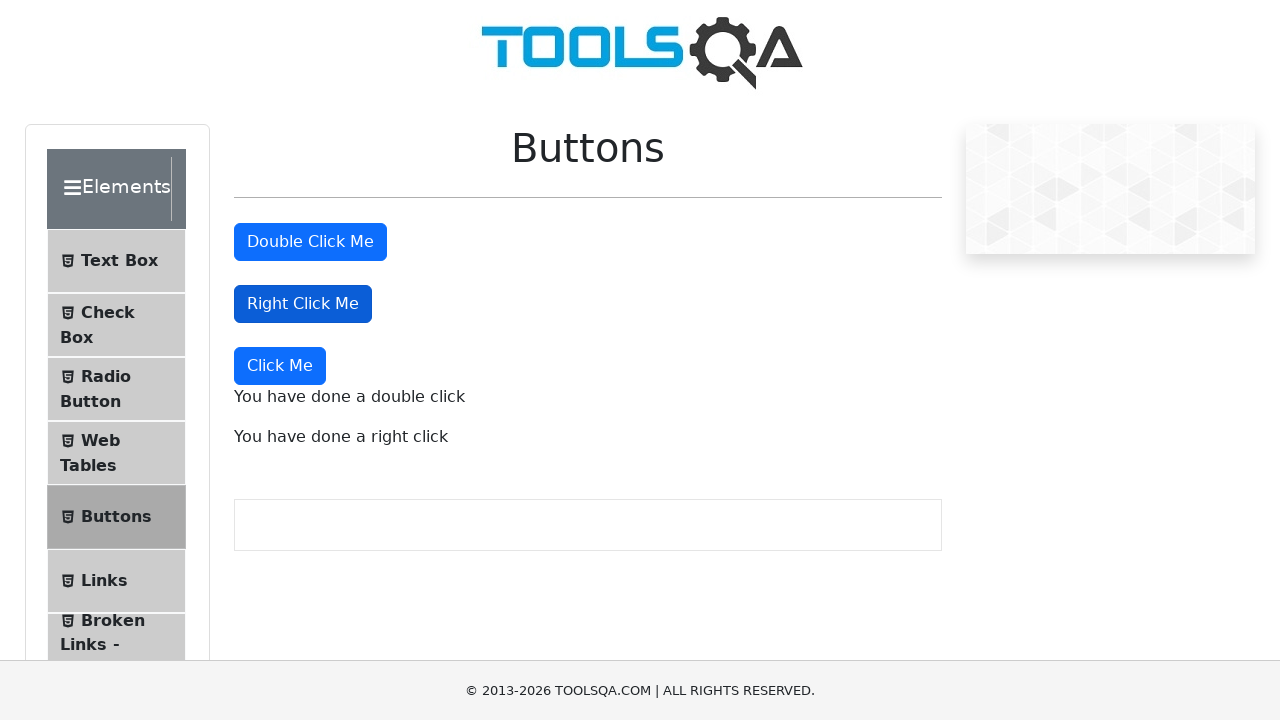